Tests navigation to anhtester.com and clicks on the 'API Testing' section heading

Starting URL: https://anhtester.com

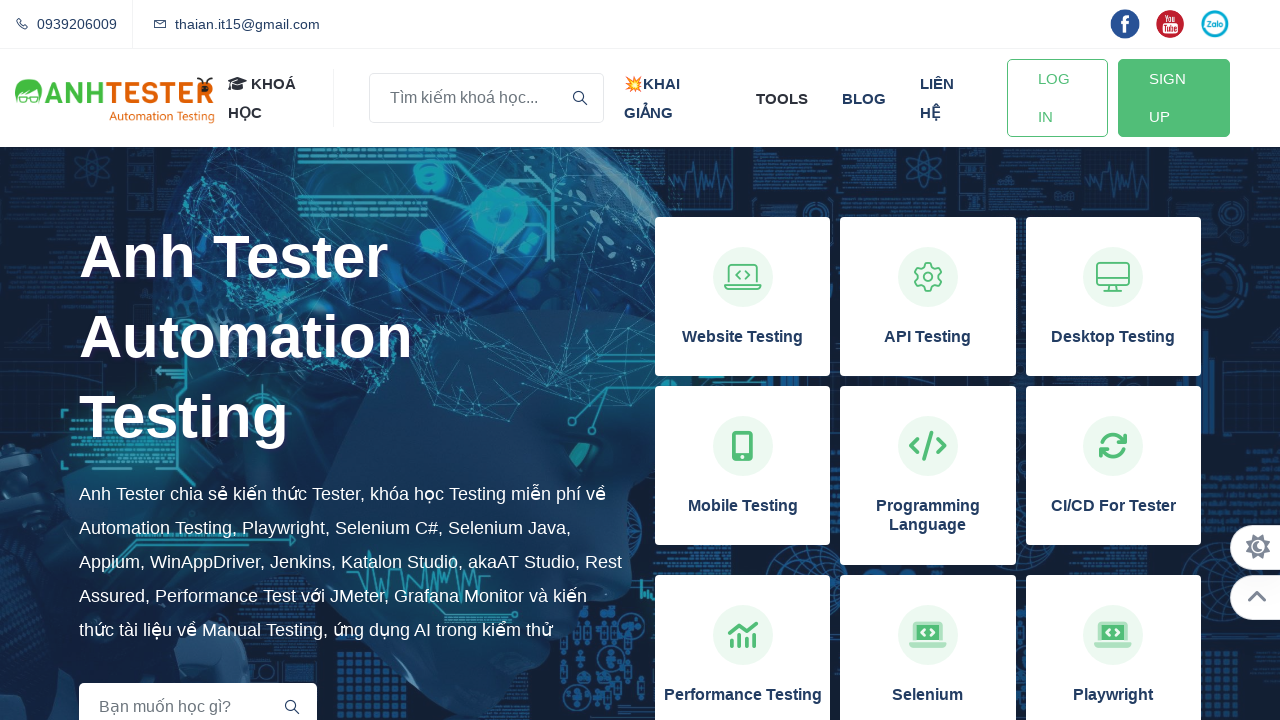

Navigated to https://anhtester.com
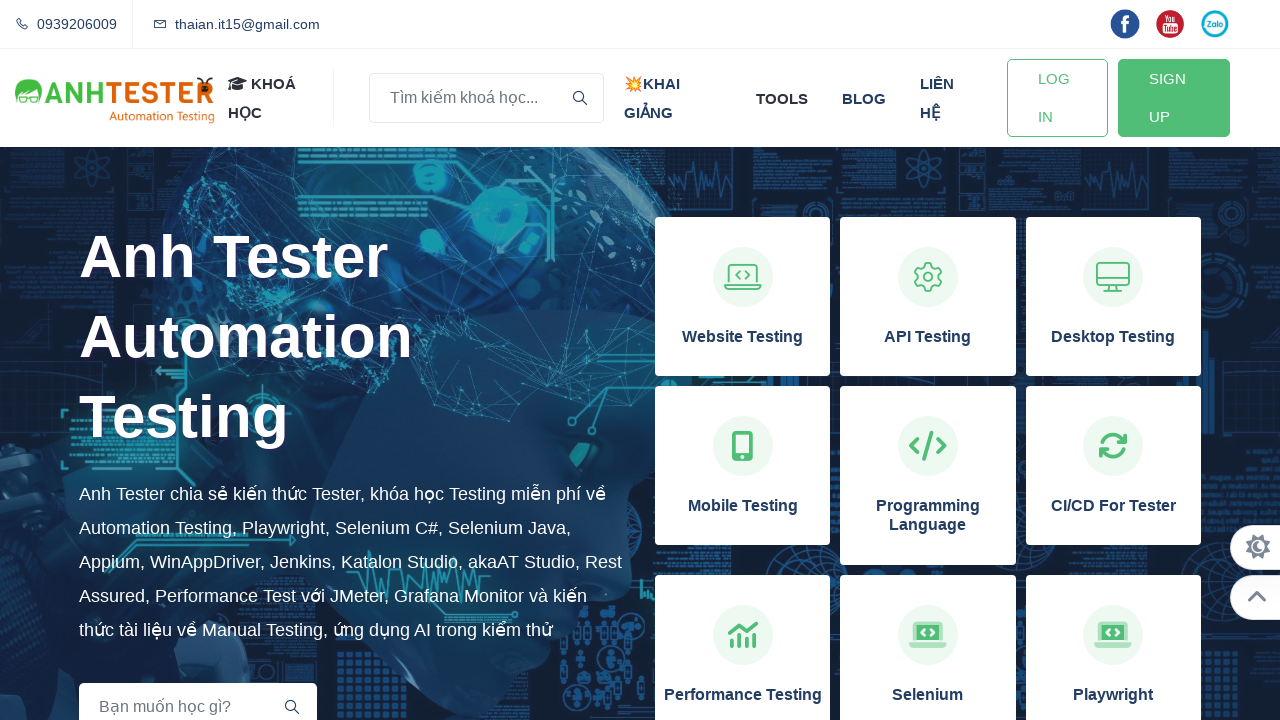

Clicked on the 'API Testing' section heading at (928, 337) on xpath=//h3[normalize-space()='API Testing']
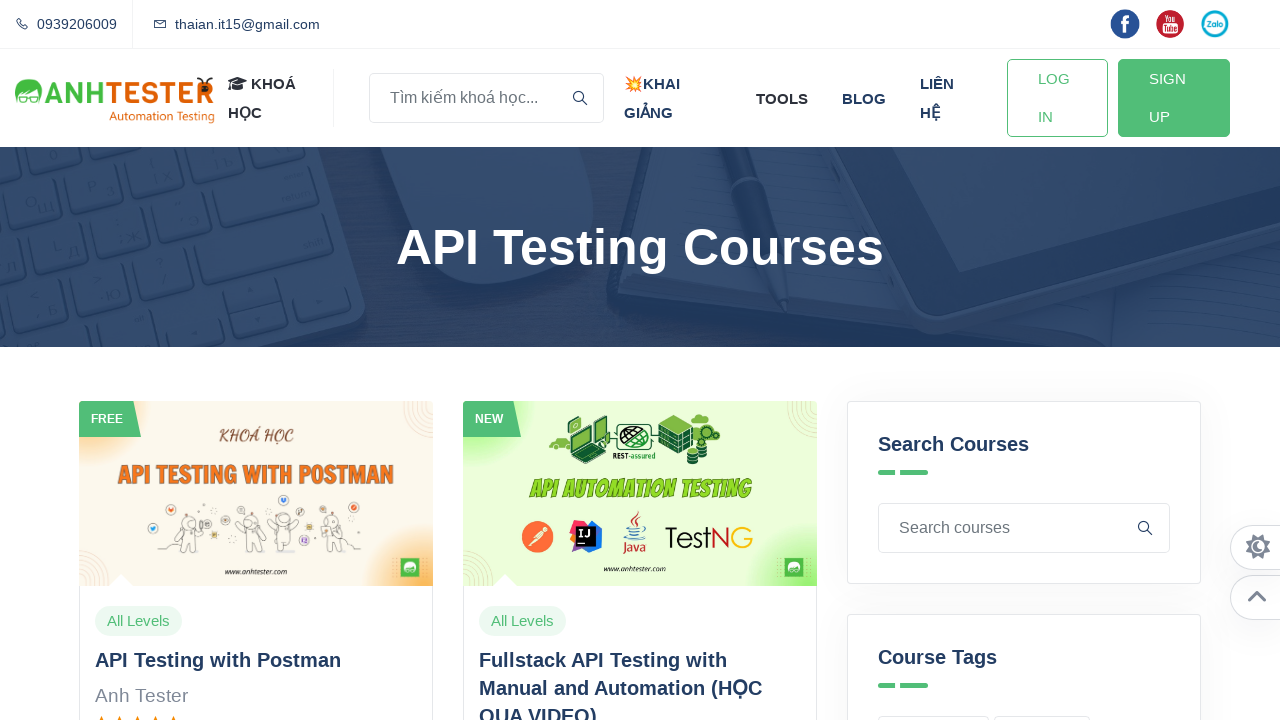

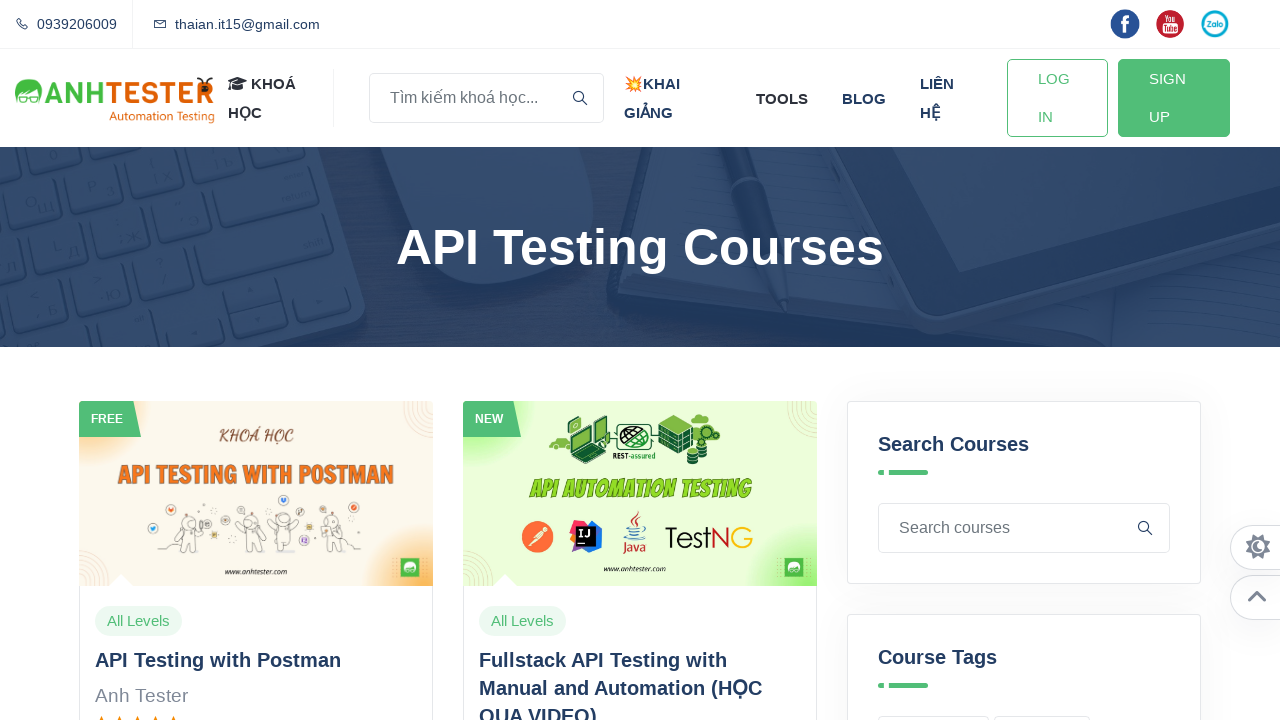